Tests mouse hover functionality on a menu by hovering over "Main Item 2" to reveal submenu options, then clicking on "SUB SUB LIST" submenu item

Starting URL: https://demoqa.com/menu/

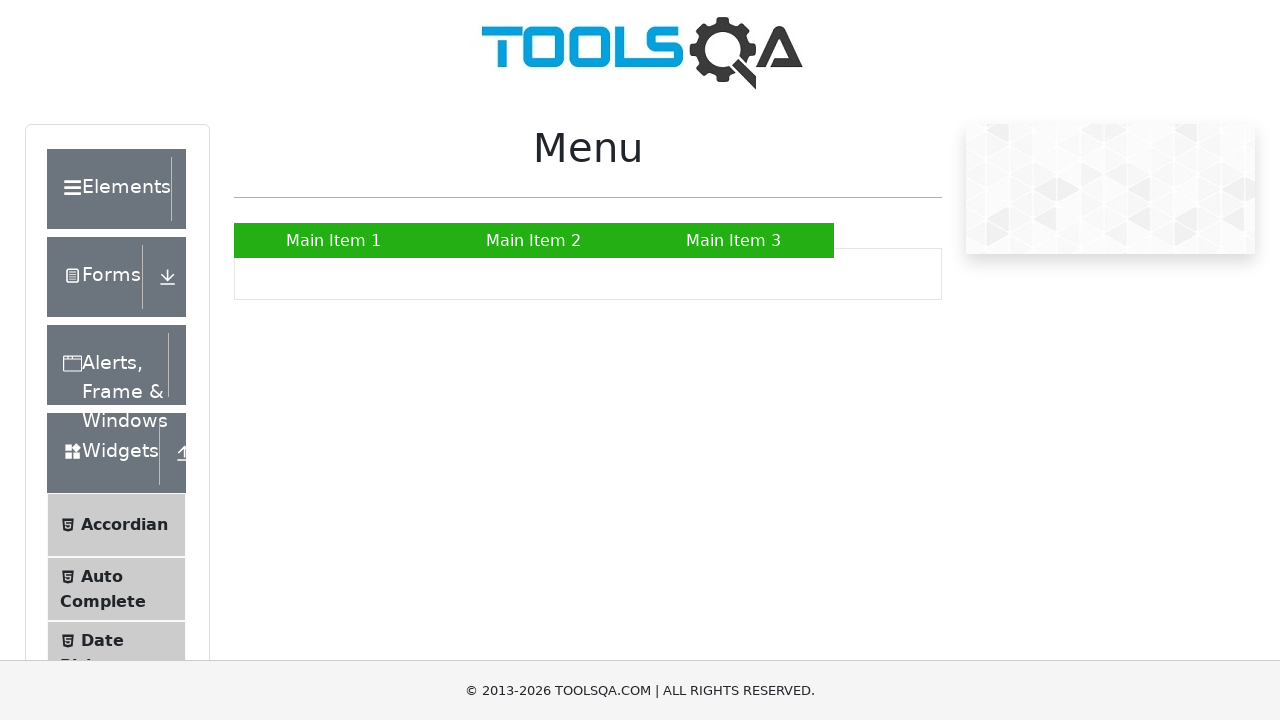

Hovered over 'Main Item 2' to reveal submenu options at (534, 240) on xpath=//a[normalize-space()='Main Item 2']
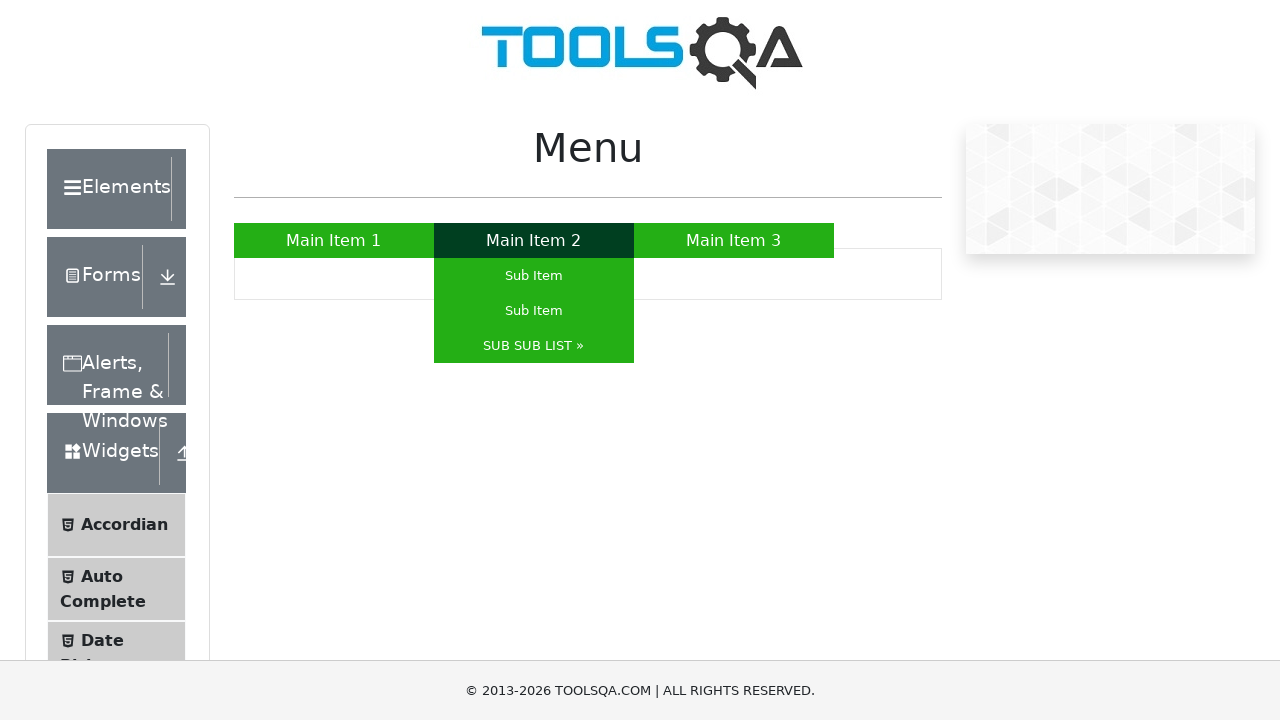

Clicked on 'SUB SUB LIST' submenu item at (534, 346) on xpath=//a[normalize-space()='SUB SUB LIST »']
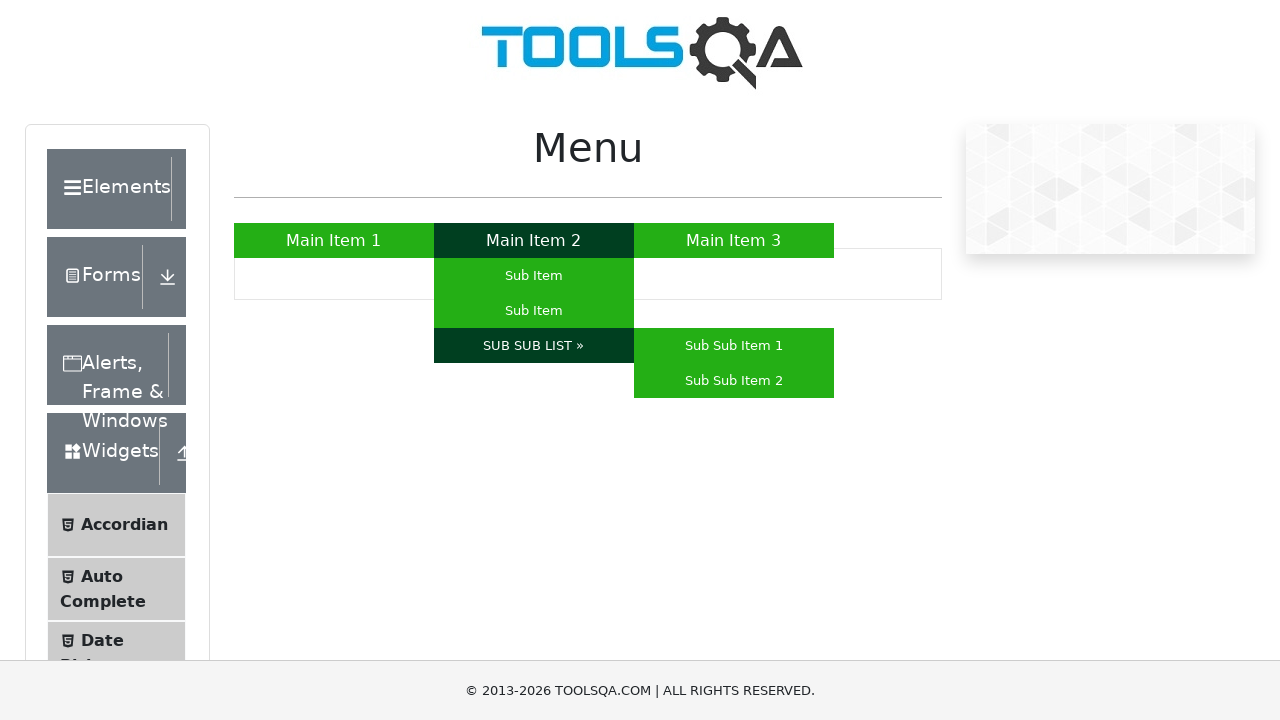

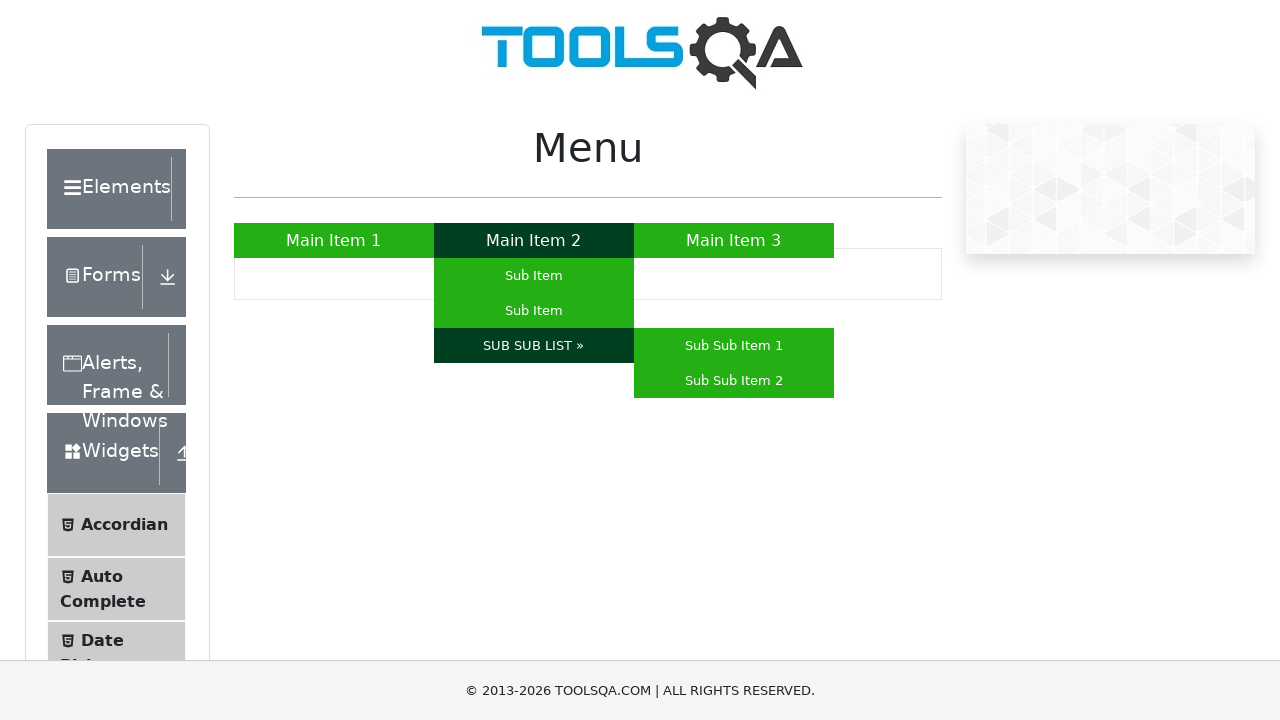